Navigates to a YouTube video page, waits for it to load, checks the page title, then navigates to a second YouTube video.

Starting URL: https://www.youtube.com/watch?v=KPQhbSKx0E8

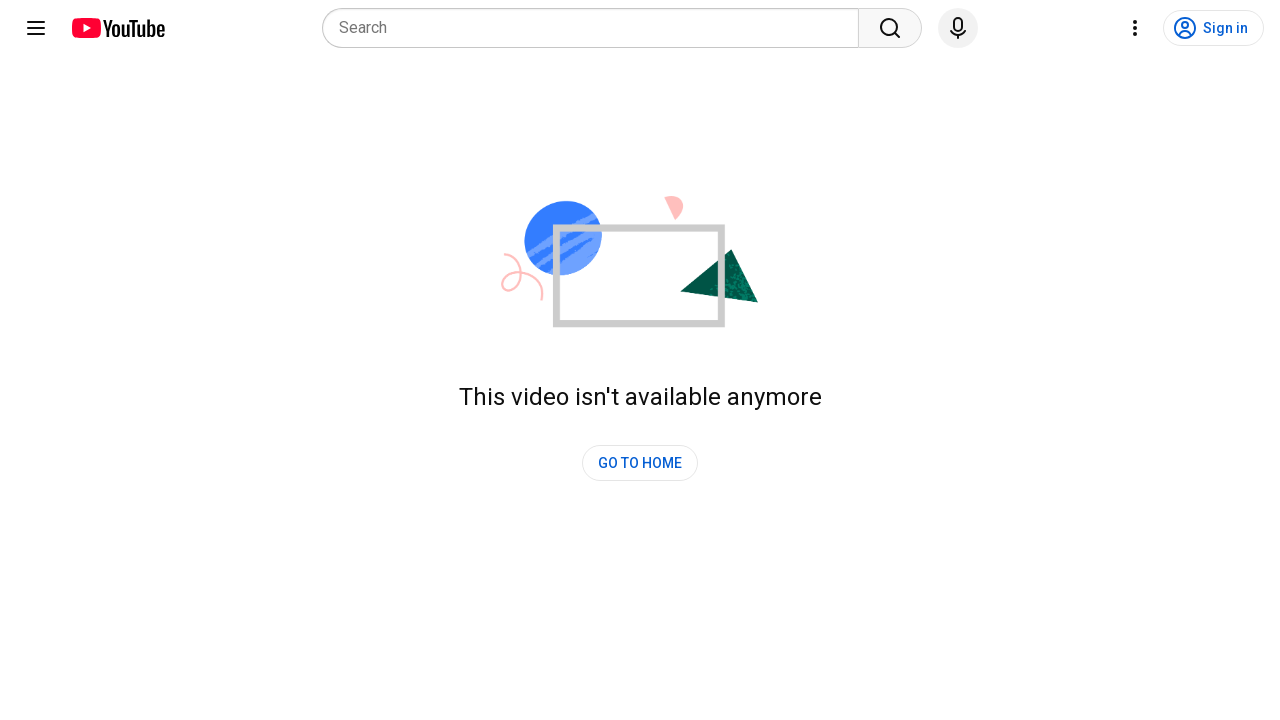

Waited for YouTube video page to load (domcontentloaded)
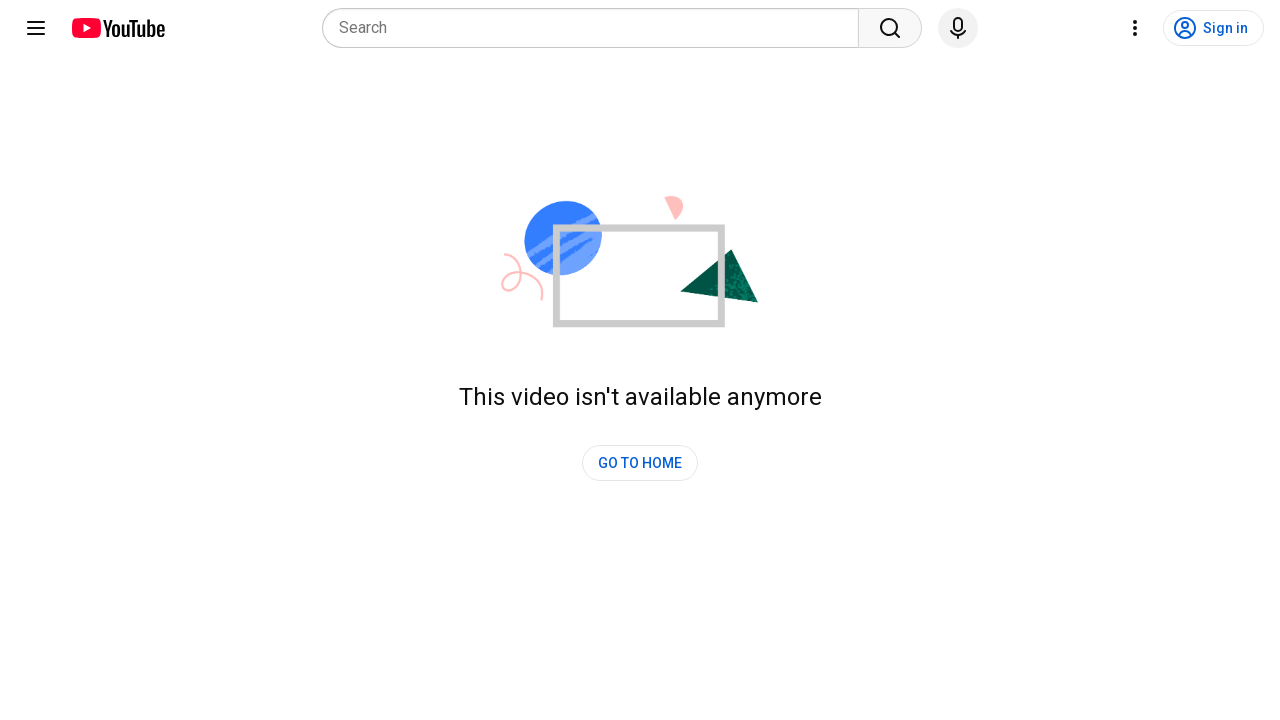

Retrieved page title: YouTube
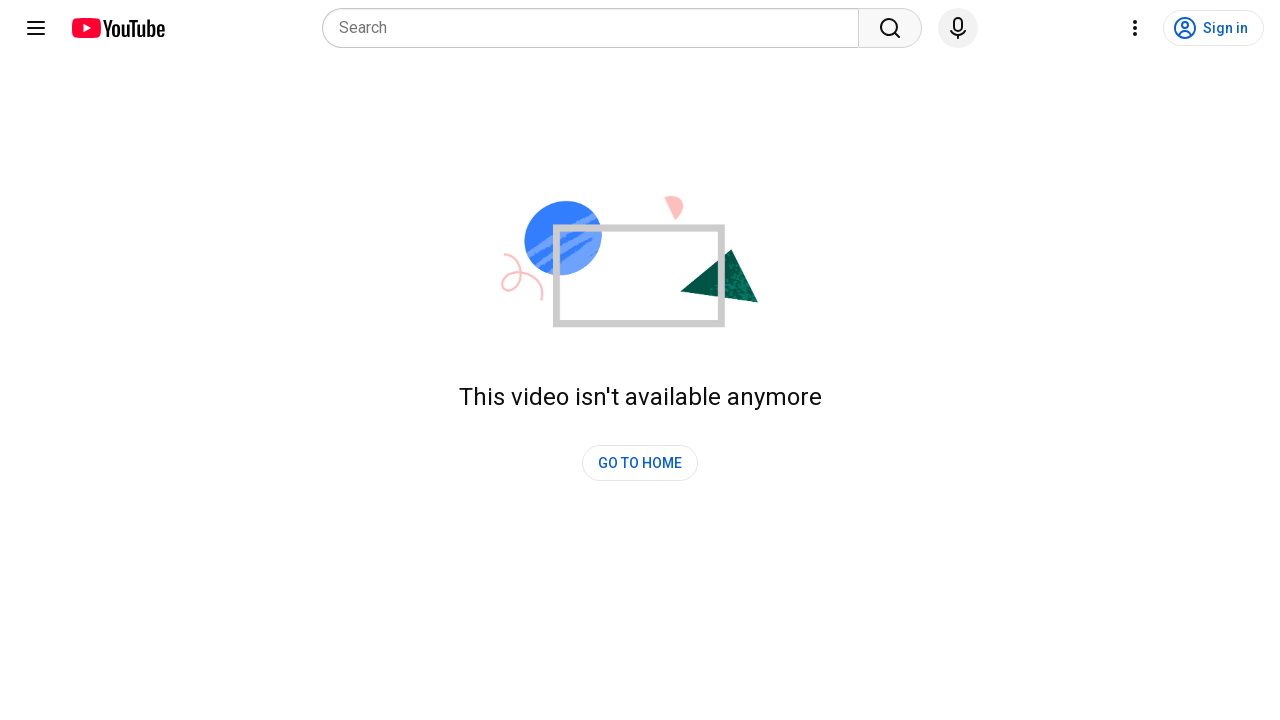

Page title verification failed - 'Google class' not found in title
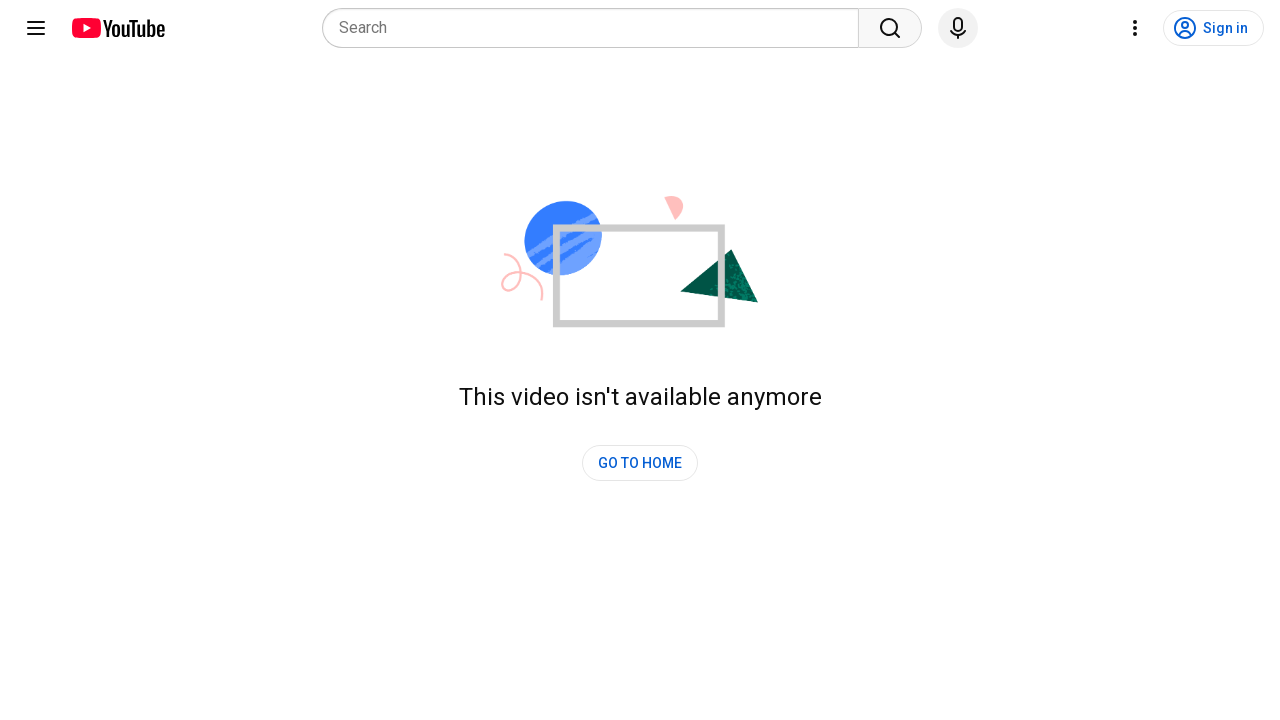

Navigated to second YouTube video at https://youtu.be/e0_CiFfa5pM
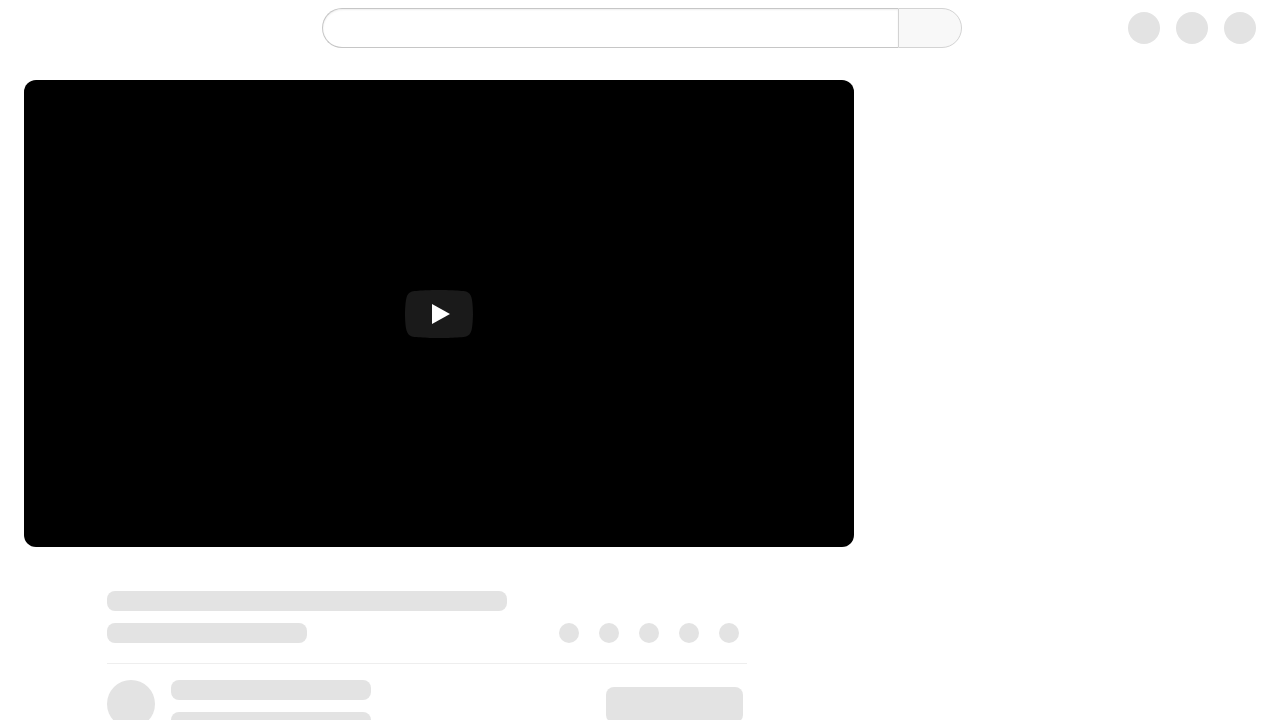

Waited for second YouTube video page to load (domcontentloaded)
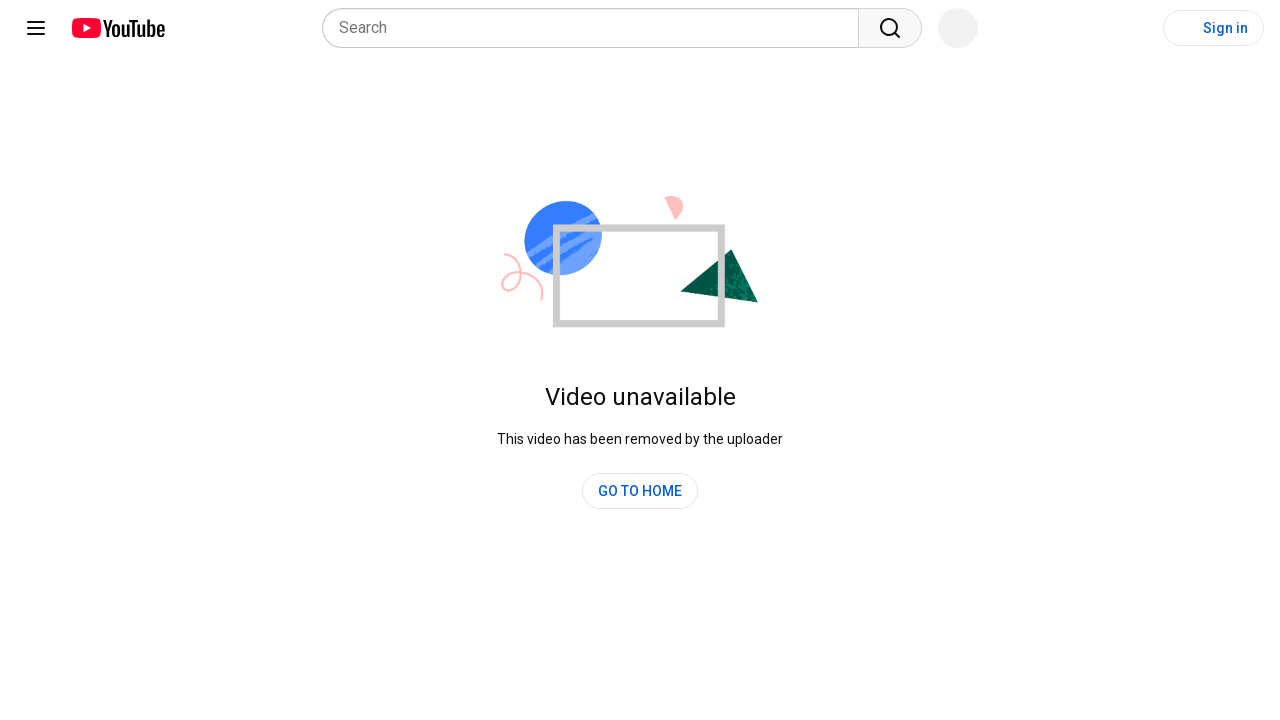

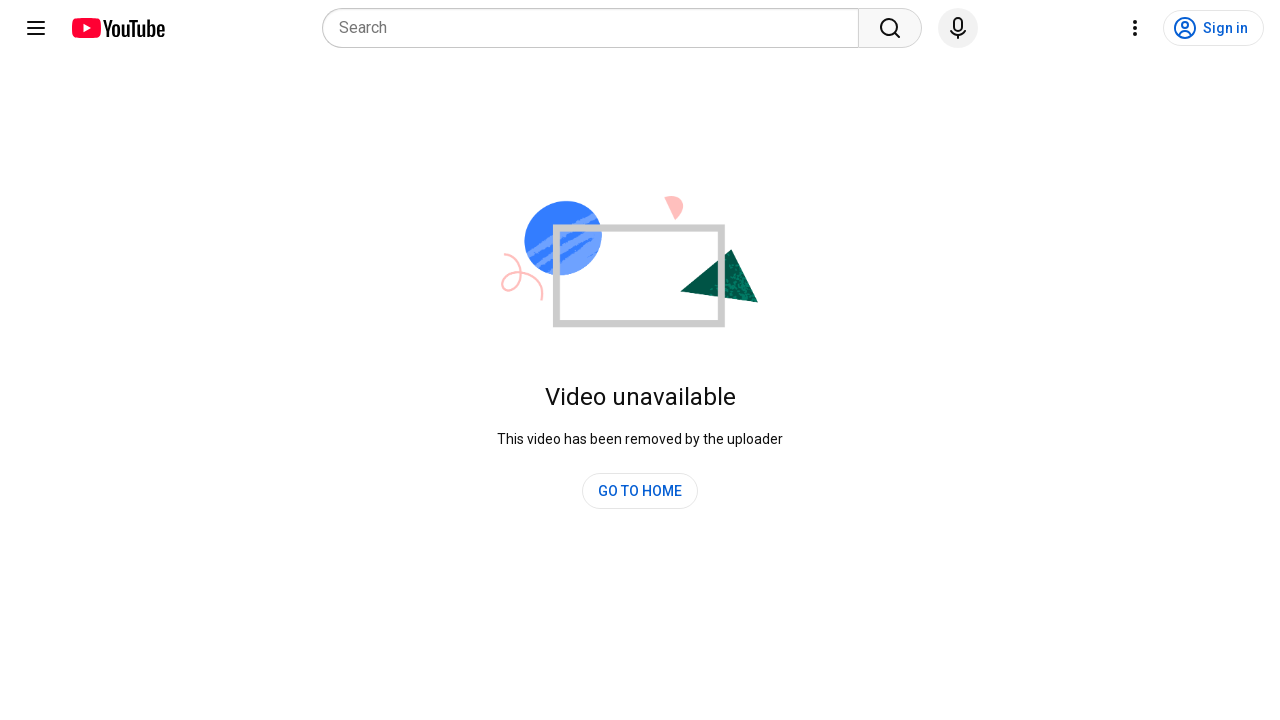